Tests editing a todo item by double-clicking and entering new text

Starting URL: https://demo.playwright.dev/todomvc

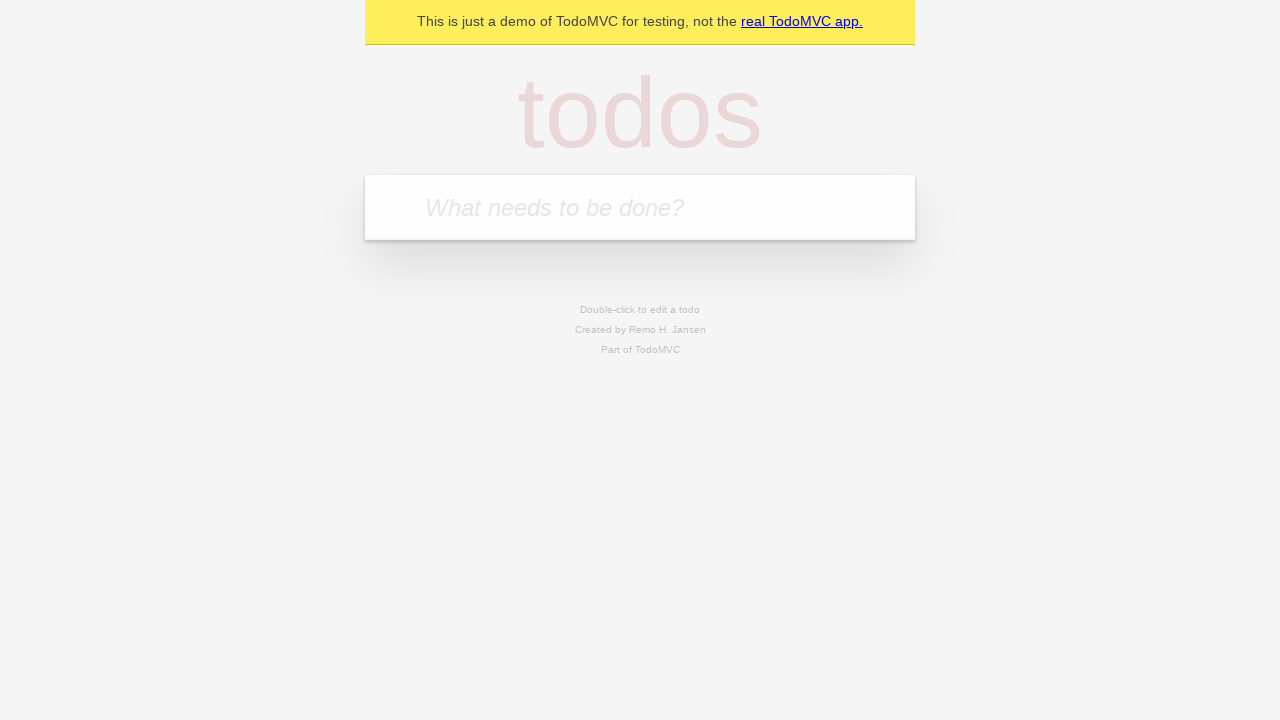

Navigated to TodoMVC demo
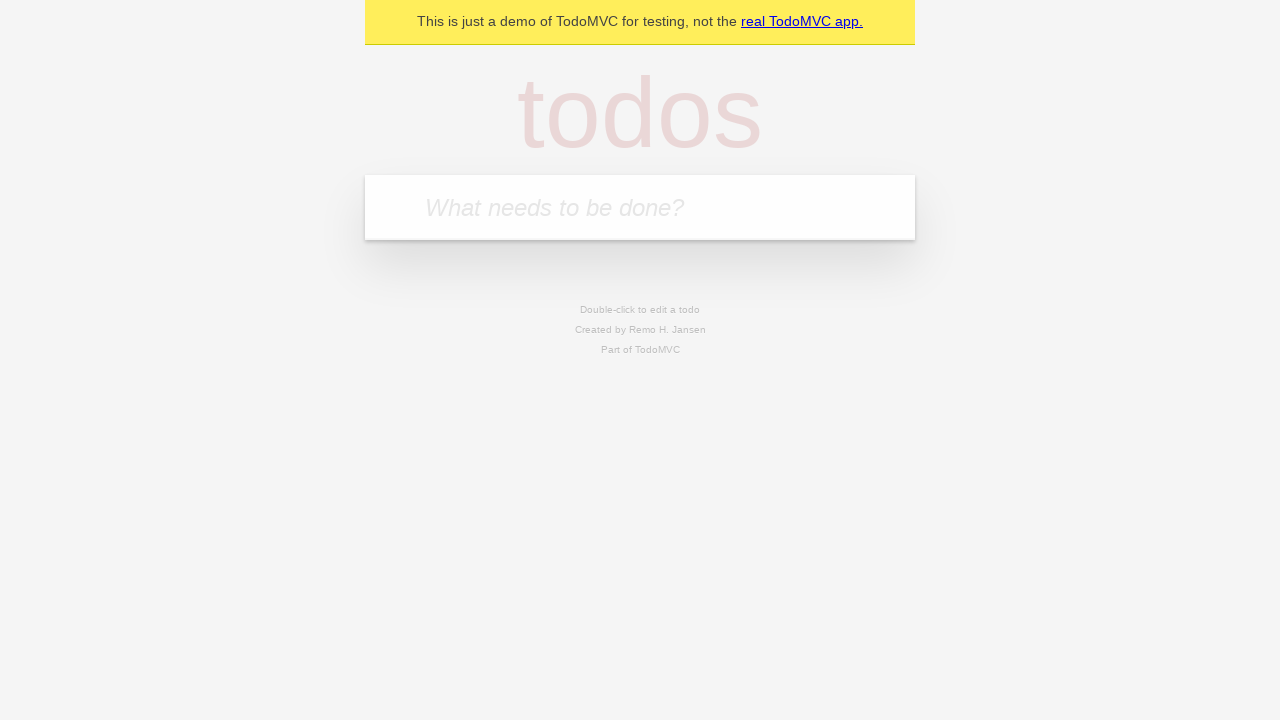

Located new todo input field
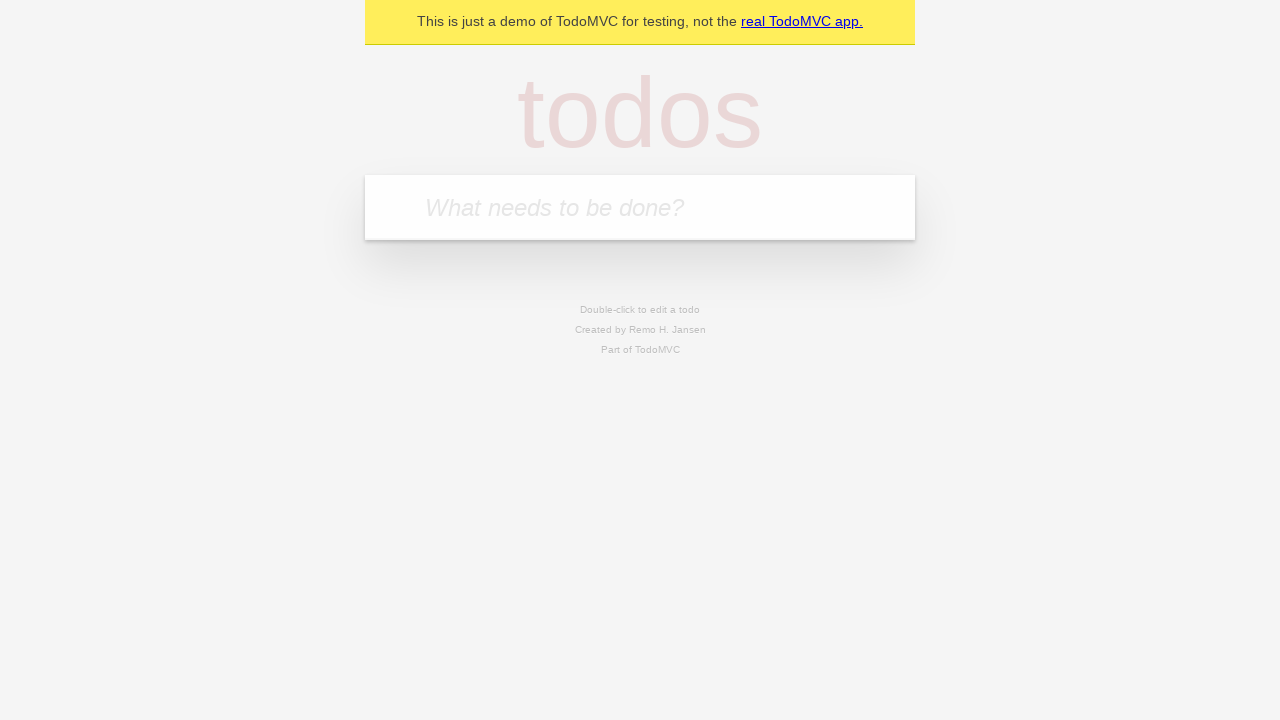

Filled todo input with 'buy some cheese' on internal:attr=[placeholder="What needs to be done?"i]
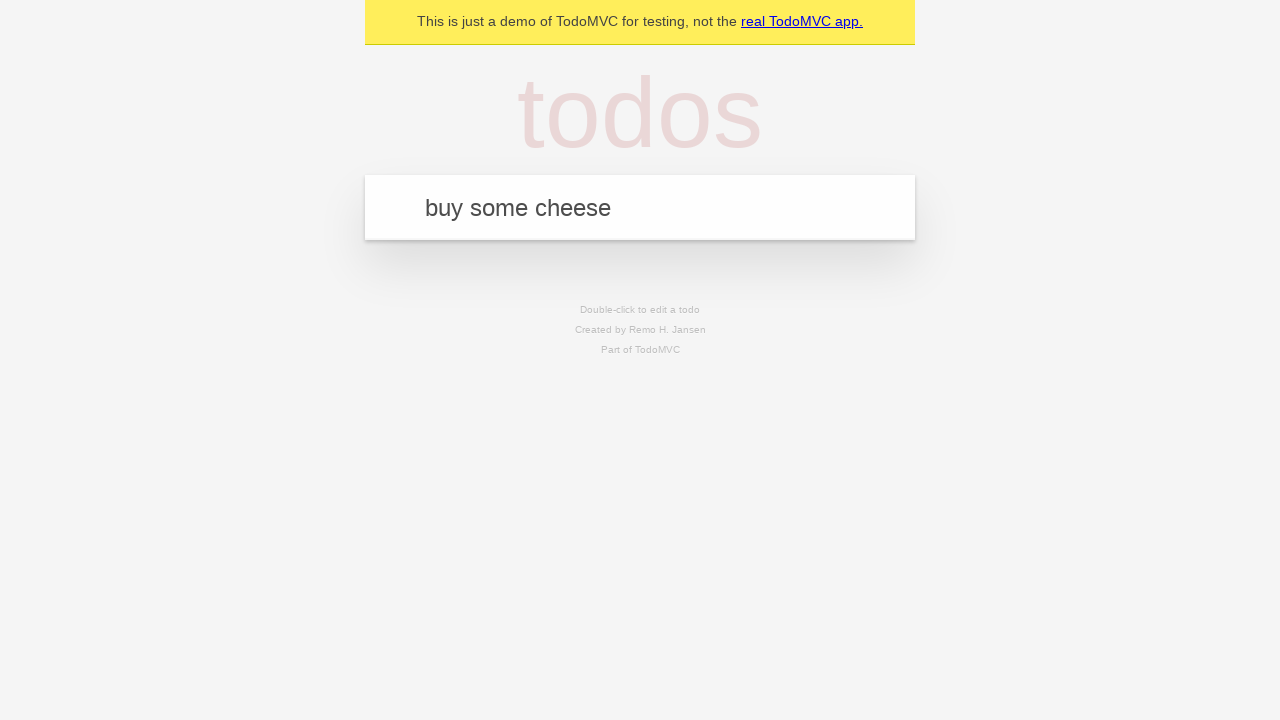

Pressed Enter to create todo 'buy some cheese' on internal:attr=[placeholder="What needs to be done?"i]
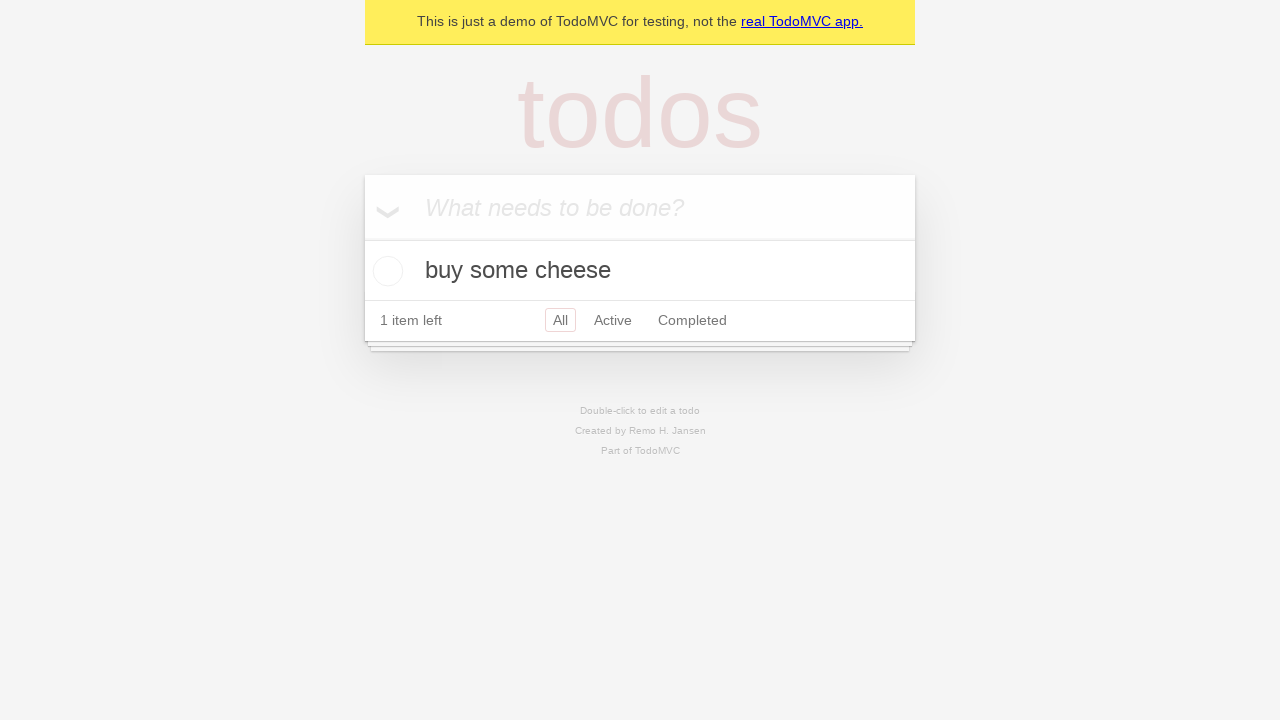

Filled todo input with 'feed the cat' on internal:attr=[placeholder="What needs to be done?"i]
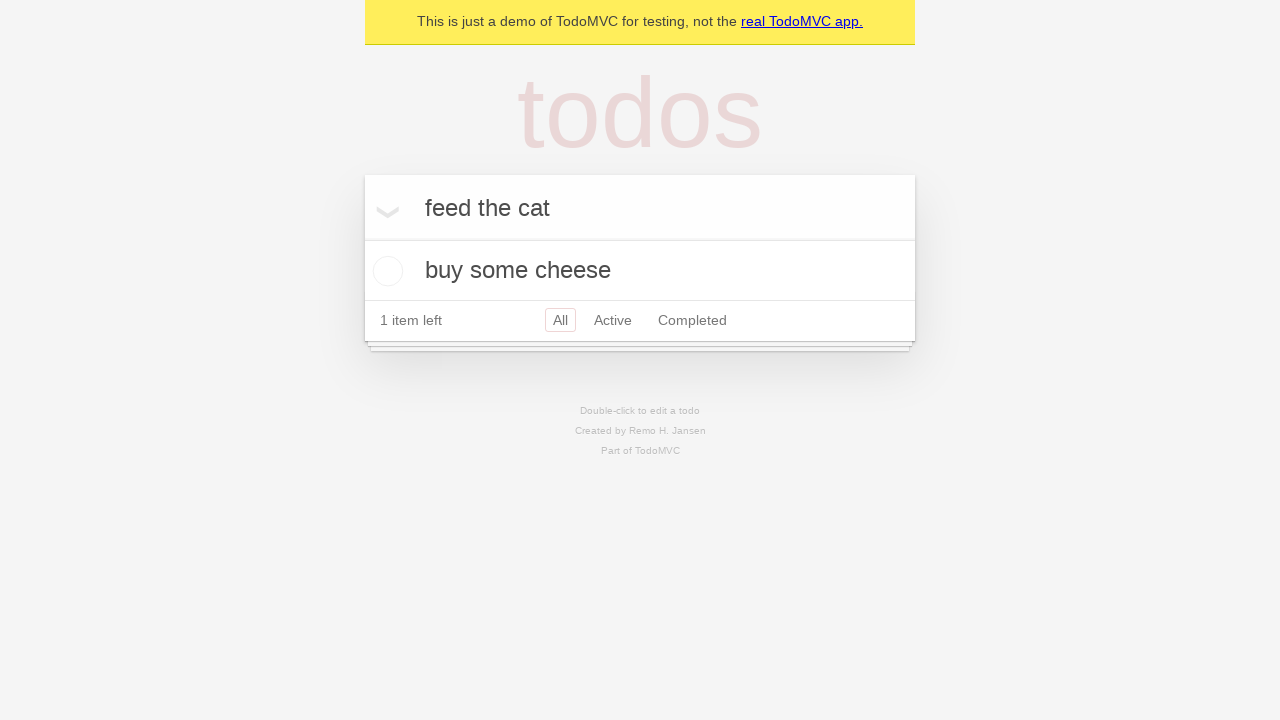

Pressed Enter to create todo 'feed the cat' on internal:attr=[placeholder="What needs to be done?"i]
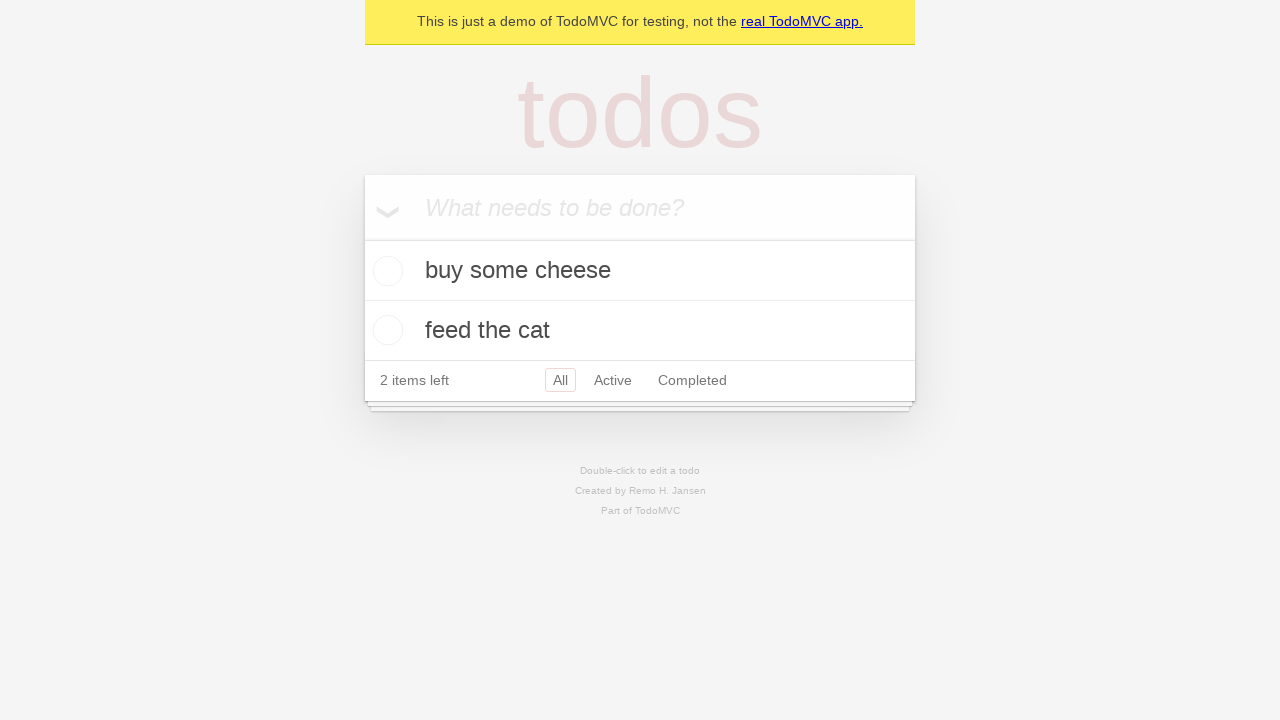

Filled todo input with 'book a doctors appointment' on internal:attr=[placeholder="What needs to be done?"i]
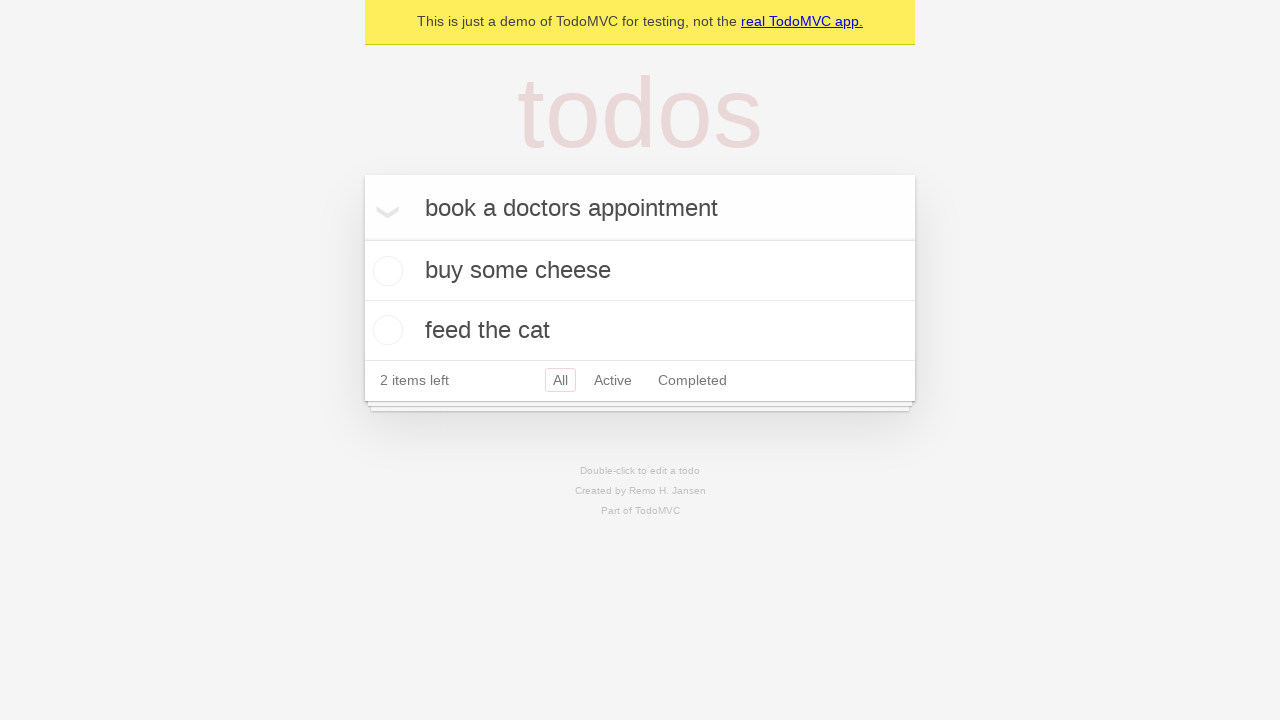

Pressed Enter to create todo 'book a doctors appointment' on internal:attr=[placeholder="What needs to be done?"i]
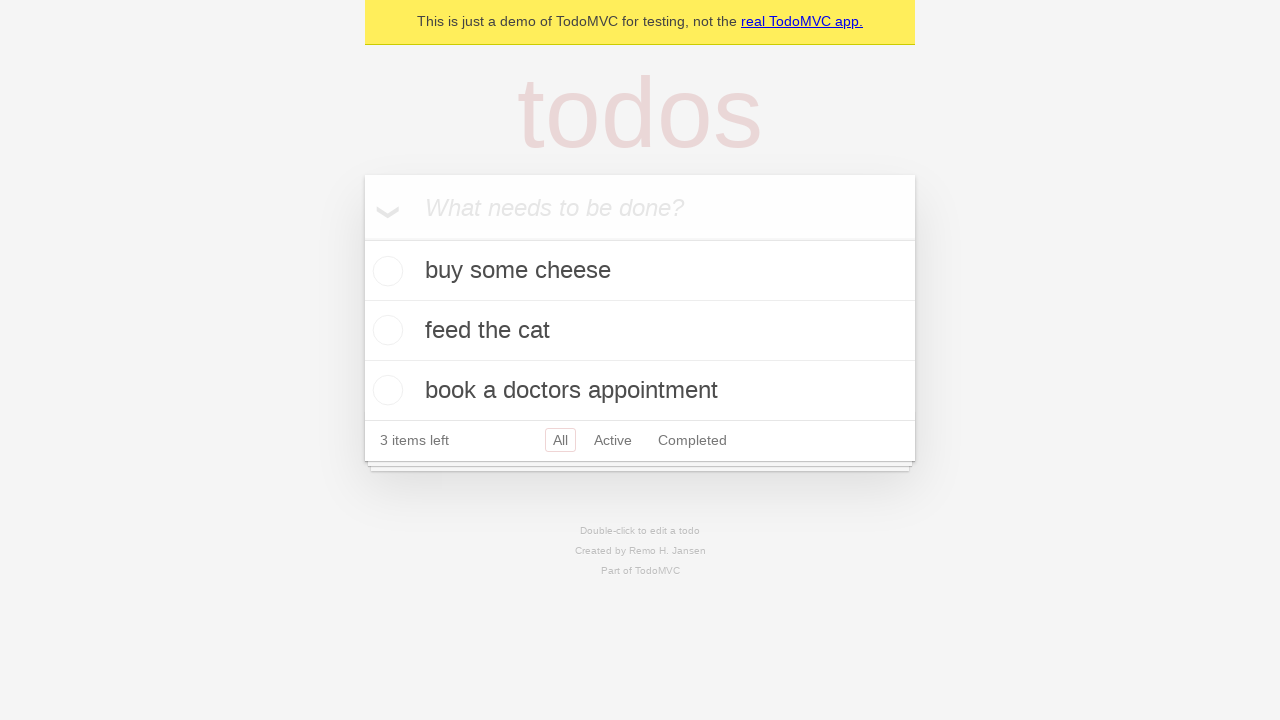

Located second todo item
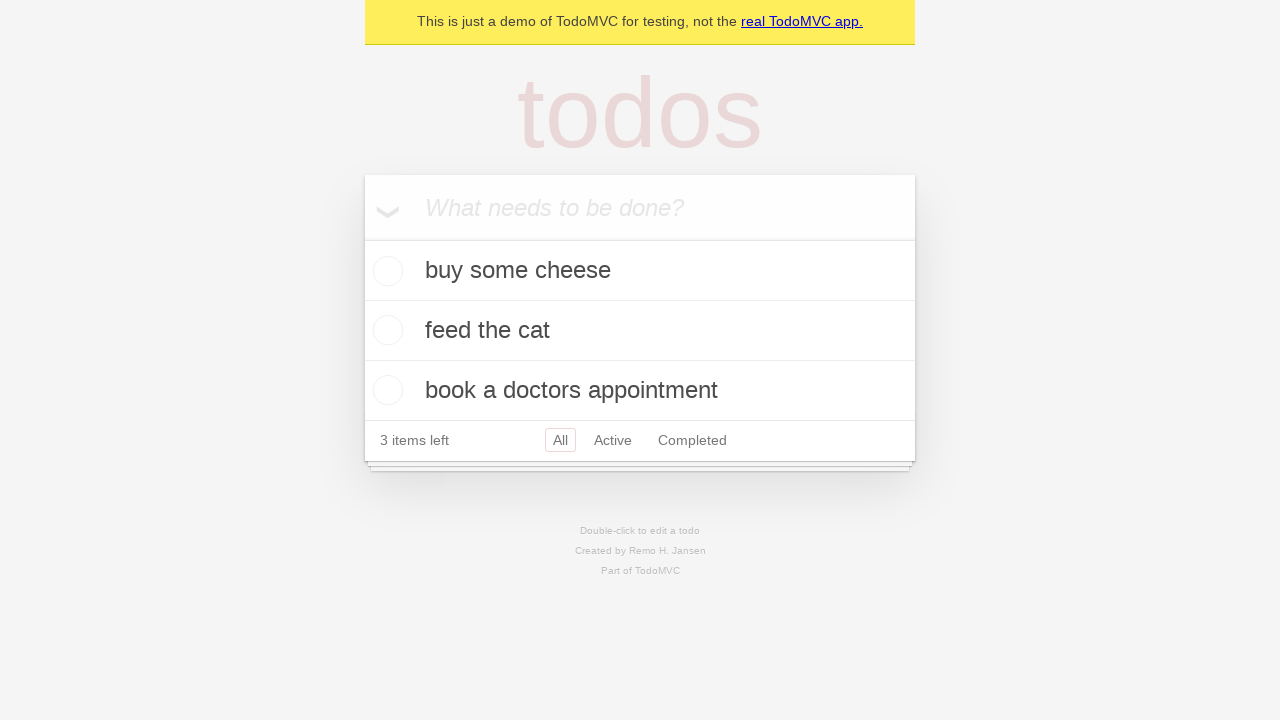

Double-clicked second todo to enter edit mode at (640, 331) on internal:testid=[data-testid="todo-item"s] >> nth=1
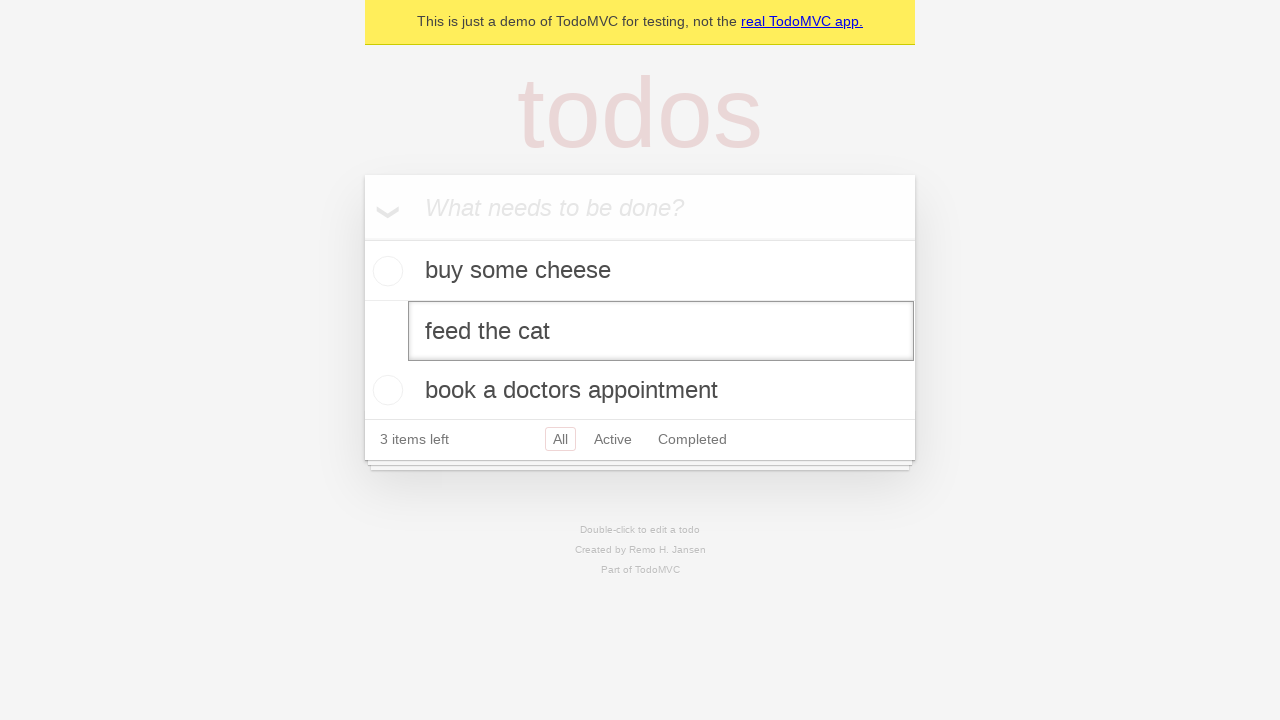

Filled edit textbox with 'buy some sausages' on internal:testid=[data-testid="todo-item"s] >> nth=1 >> internal:role=textbox[nam
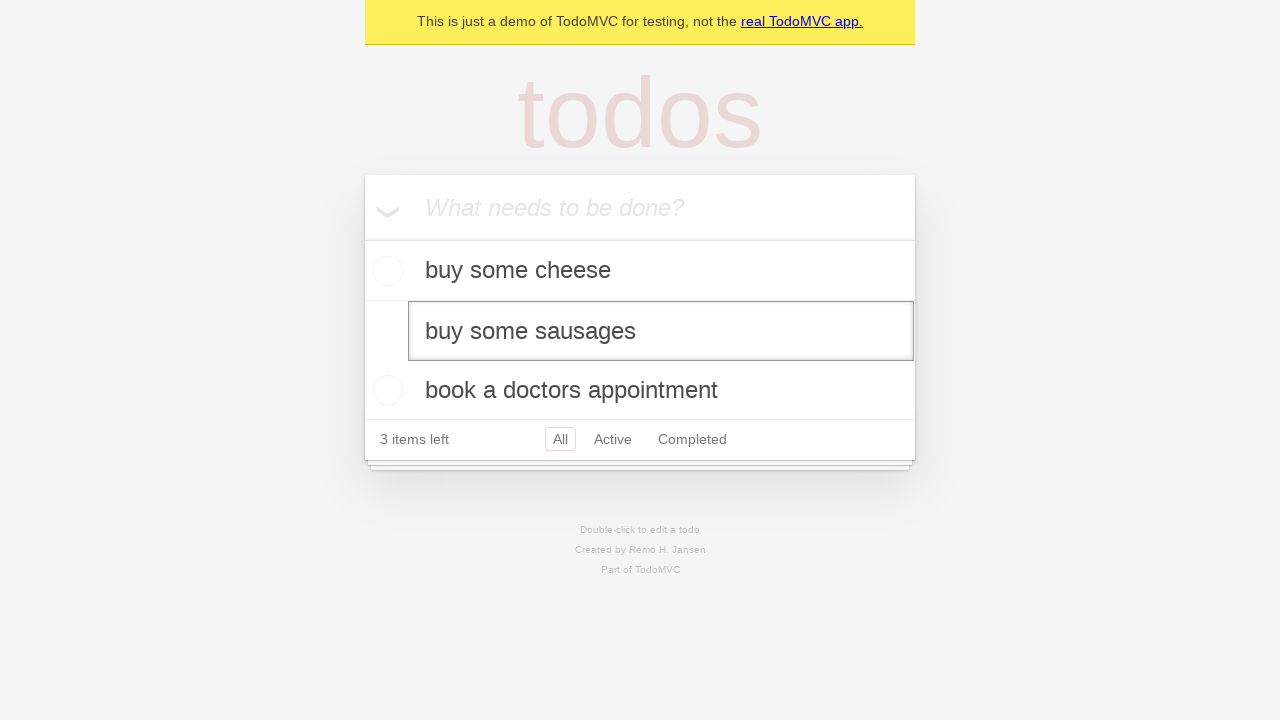

Pressed Enter to confirm edit and save new todo text on internal:testid=[data-testid="todo-item"s] >> nth=1 >> internal:role=textbox[nam
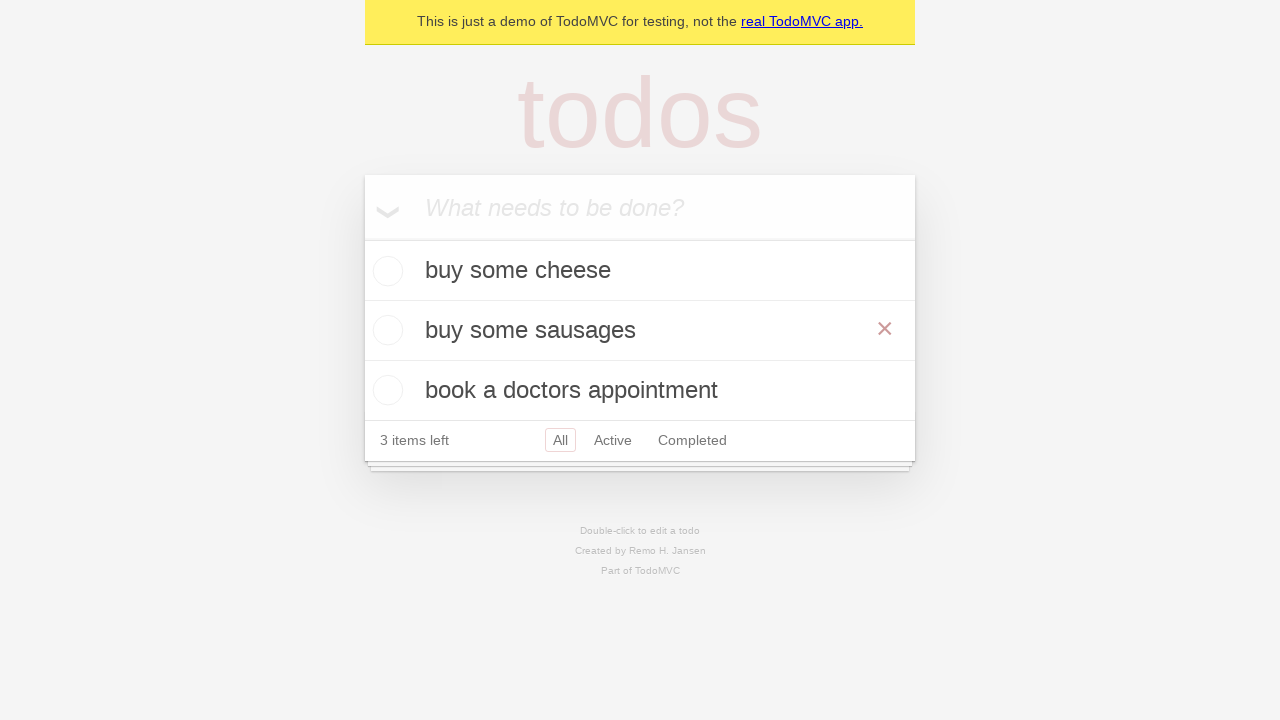

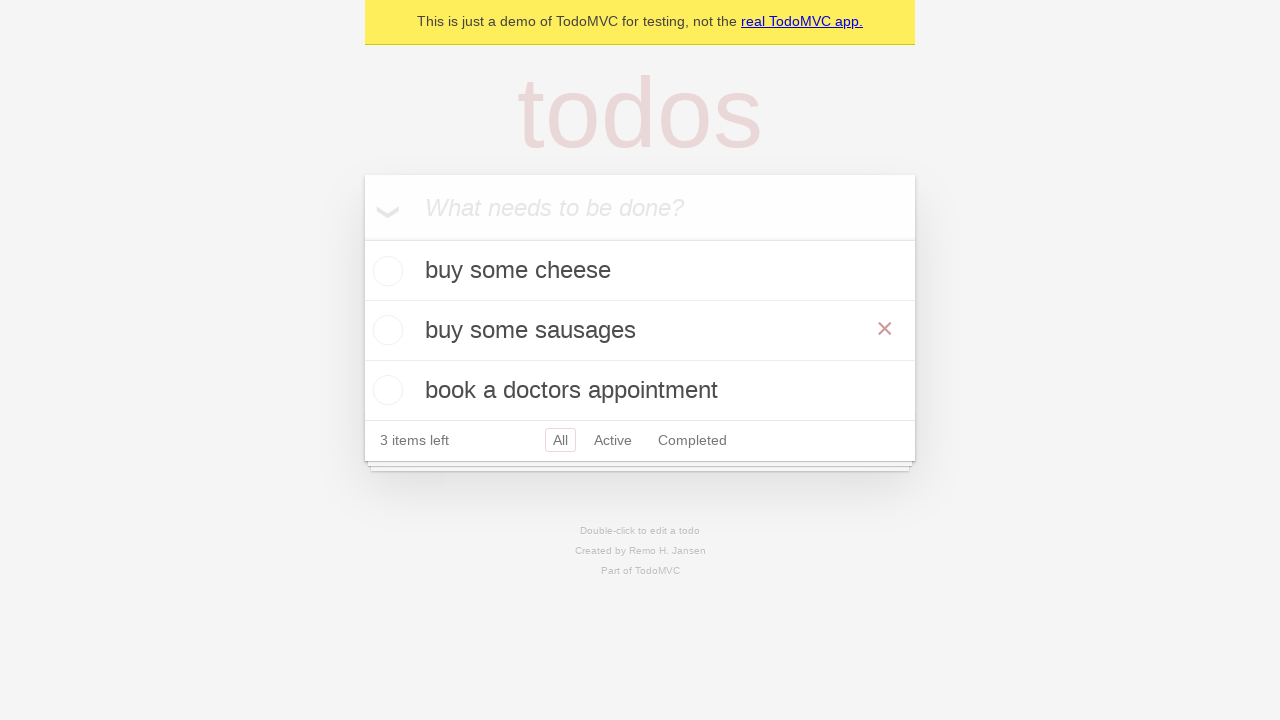